Tests Panera Bread's catering ordering flow by navigating to the catering section, selecting boxed lunches, adjusting quantity, and initiating guest checkout

Starting URL: https://www.panerabread.com/en-us/home.html

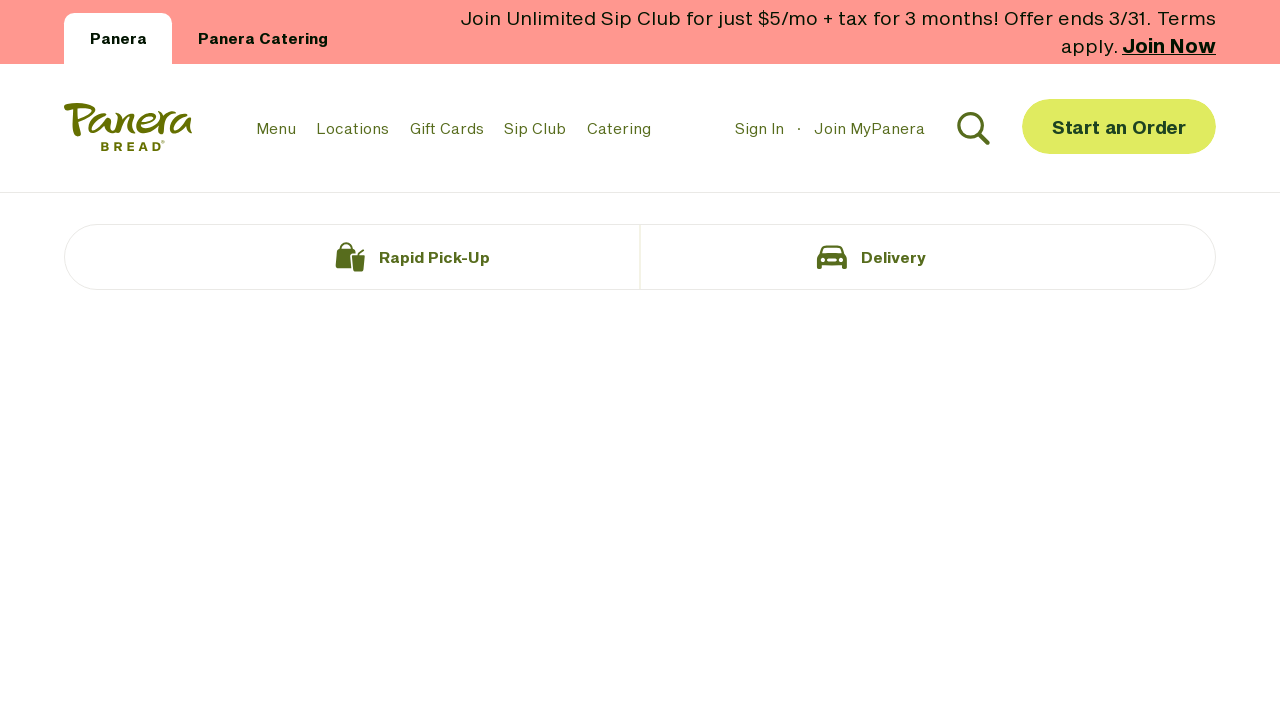

Clicked on Catering link at (263, 38) on text=Catering
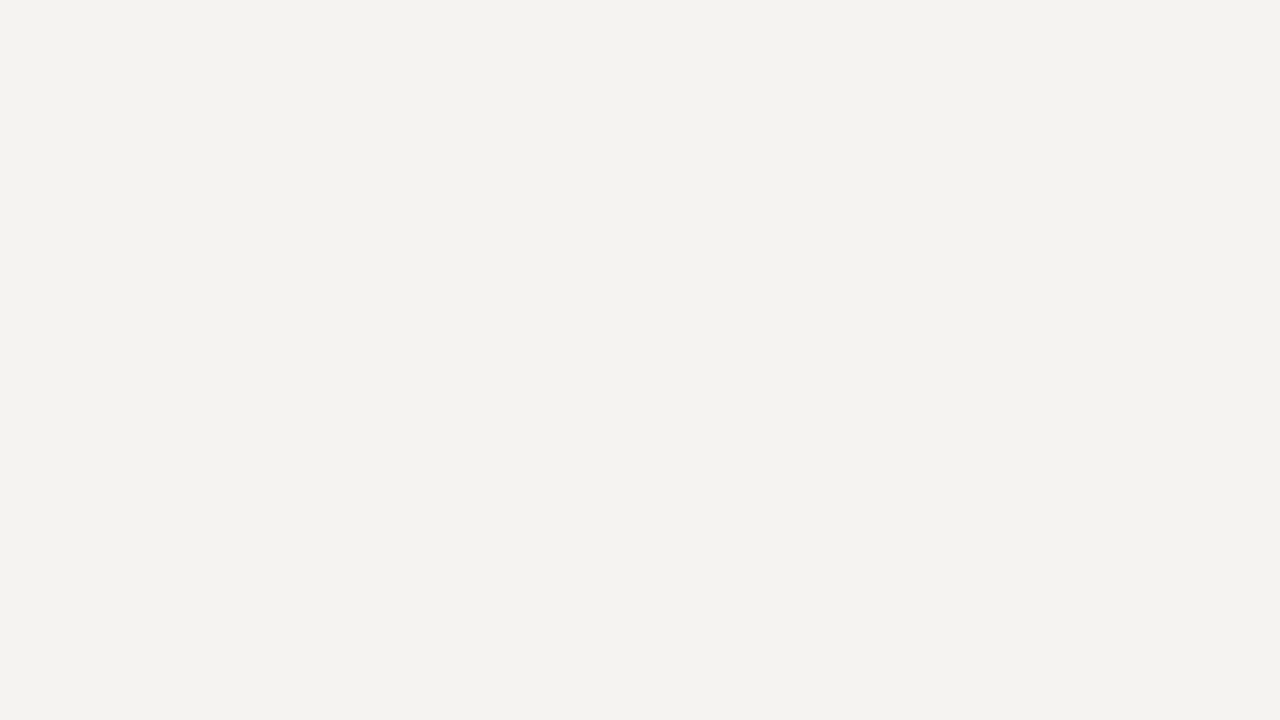

Navigated to Panera catering homepage
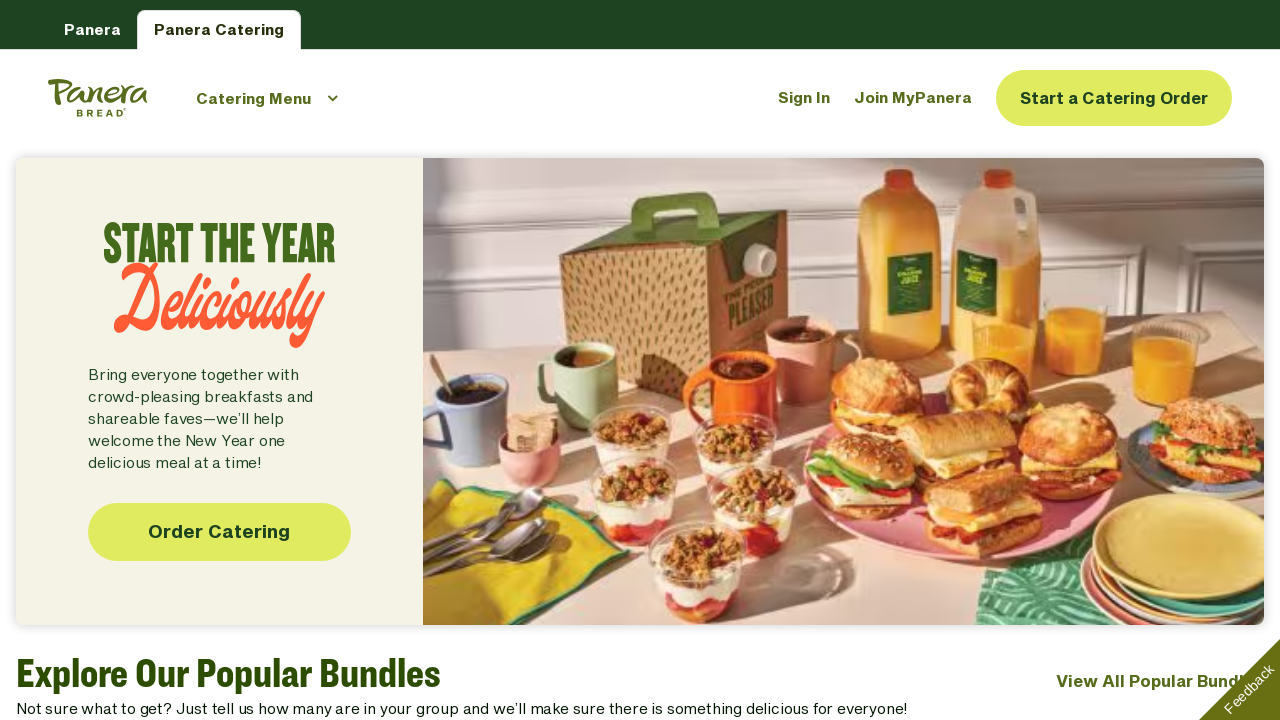

Waited for catering page to fully load (networkidle)
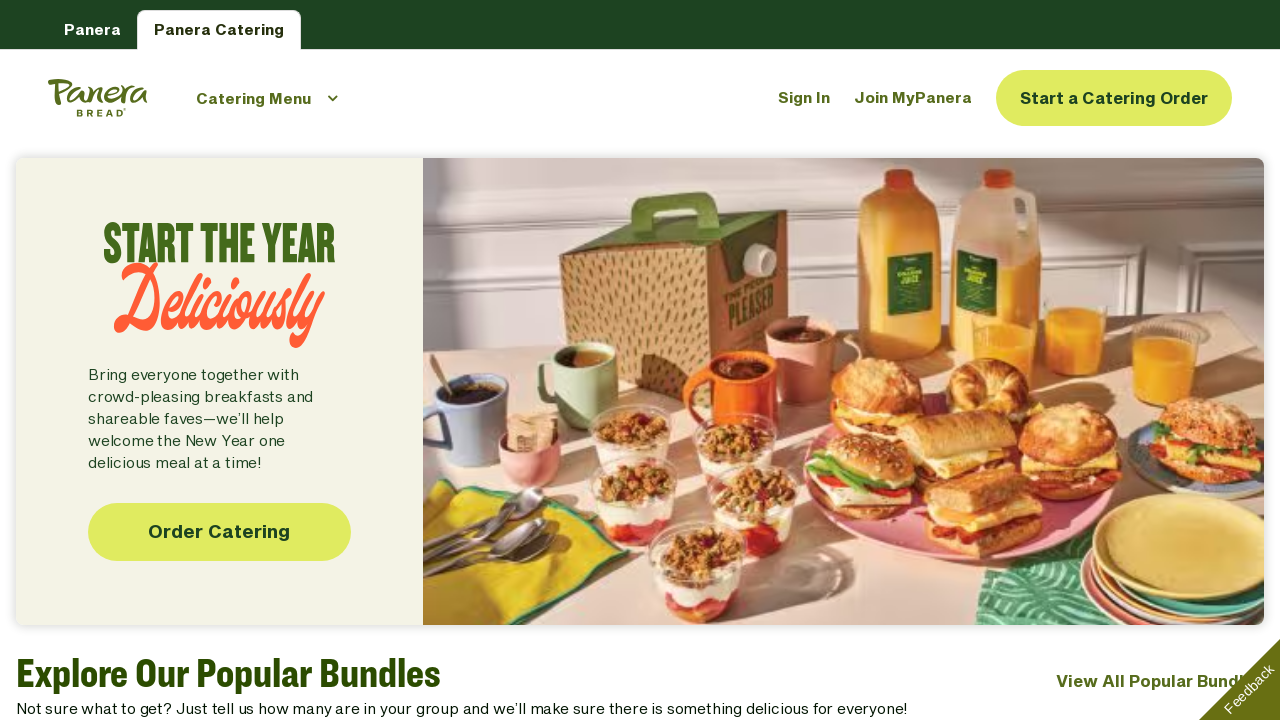

Clicked on menu navigation in bottom navbar at (332, 98) on xpath=//nav[@id='bottom-navbar-desktop']/div/div/a/span[2]
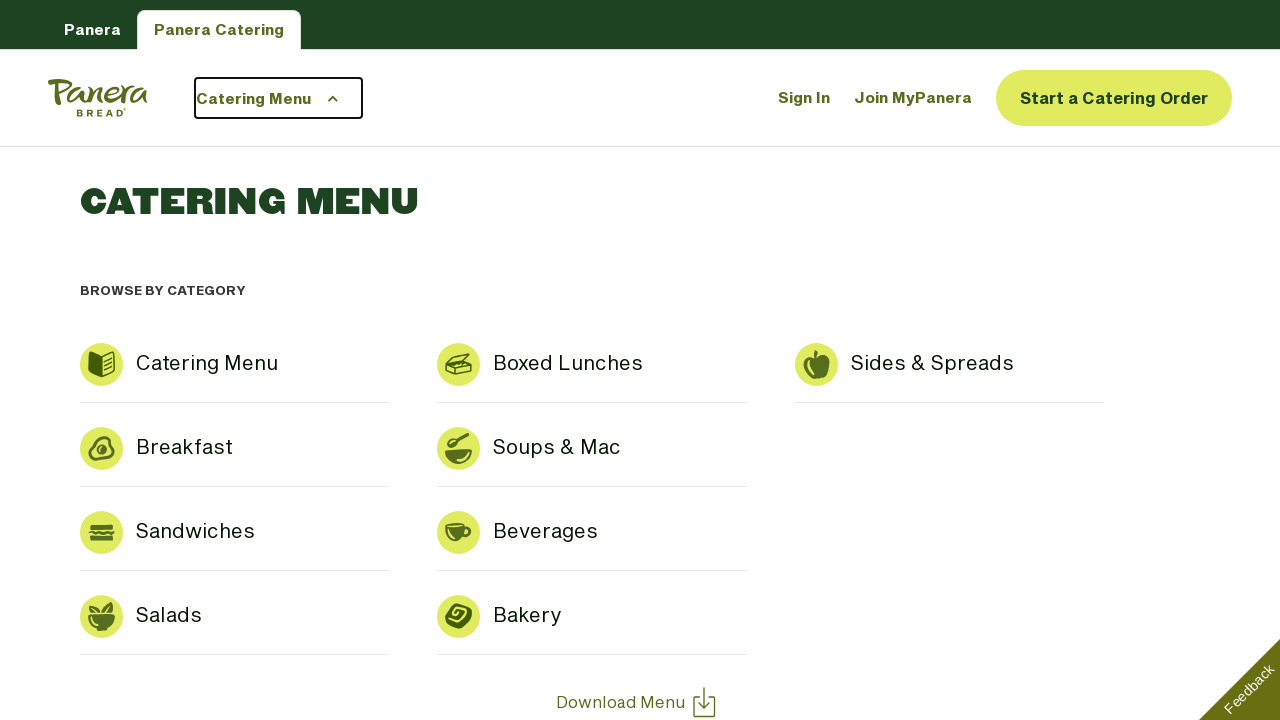

Waited 1 second for menu to load
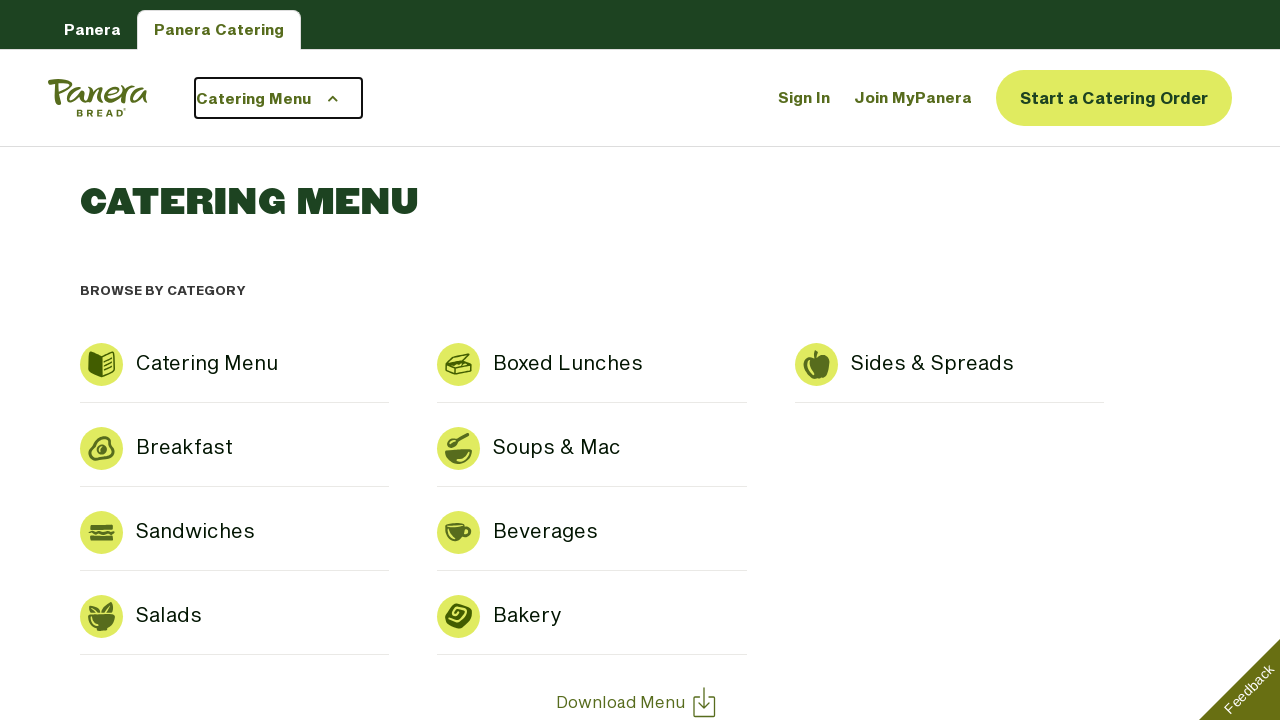

Selected Boxed Lunches from menu at (459, 364) on text=Boxed Lunches
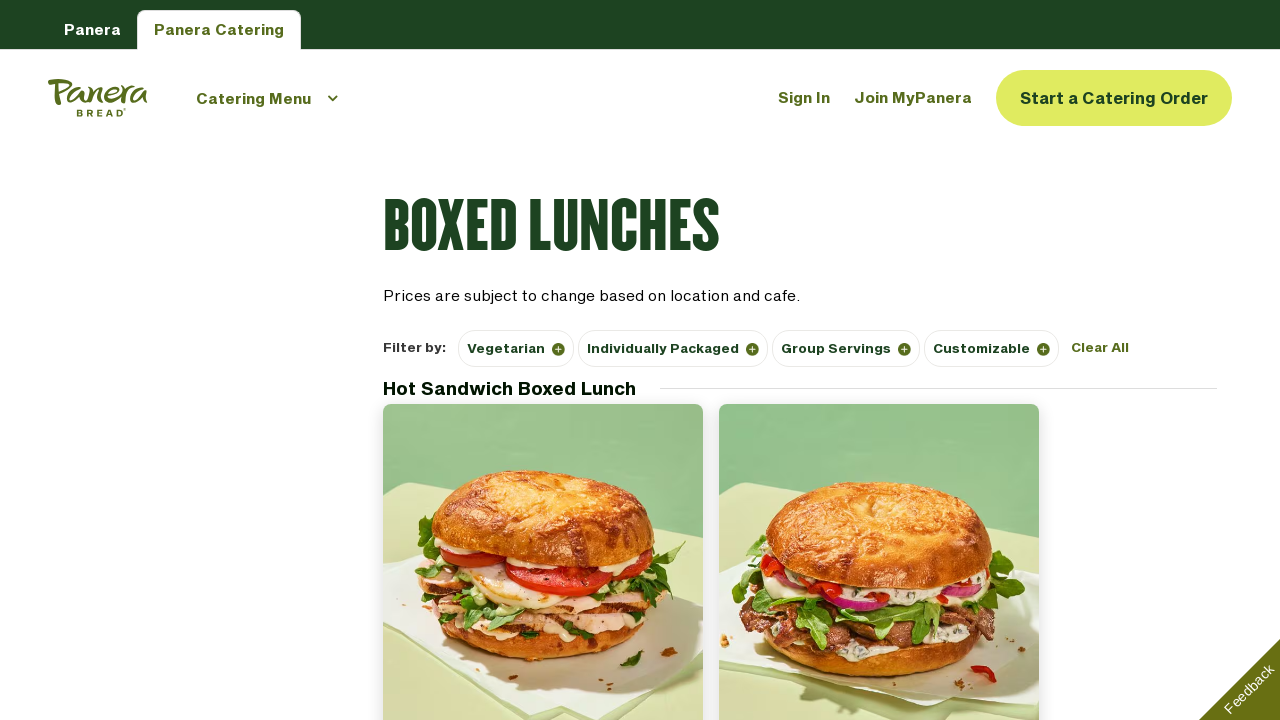

Clicked plus button to increase quantity (iteration 1 of 4) at (496, 361) on div.selector > #quantity-selector > svg.bi-plus-circle-fill.b-icon.bi.cursor-poi
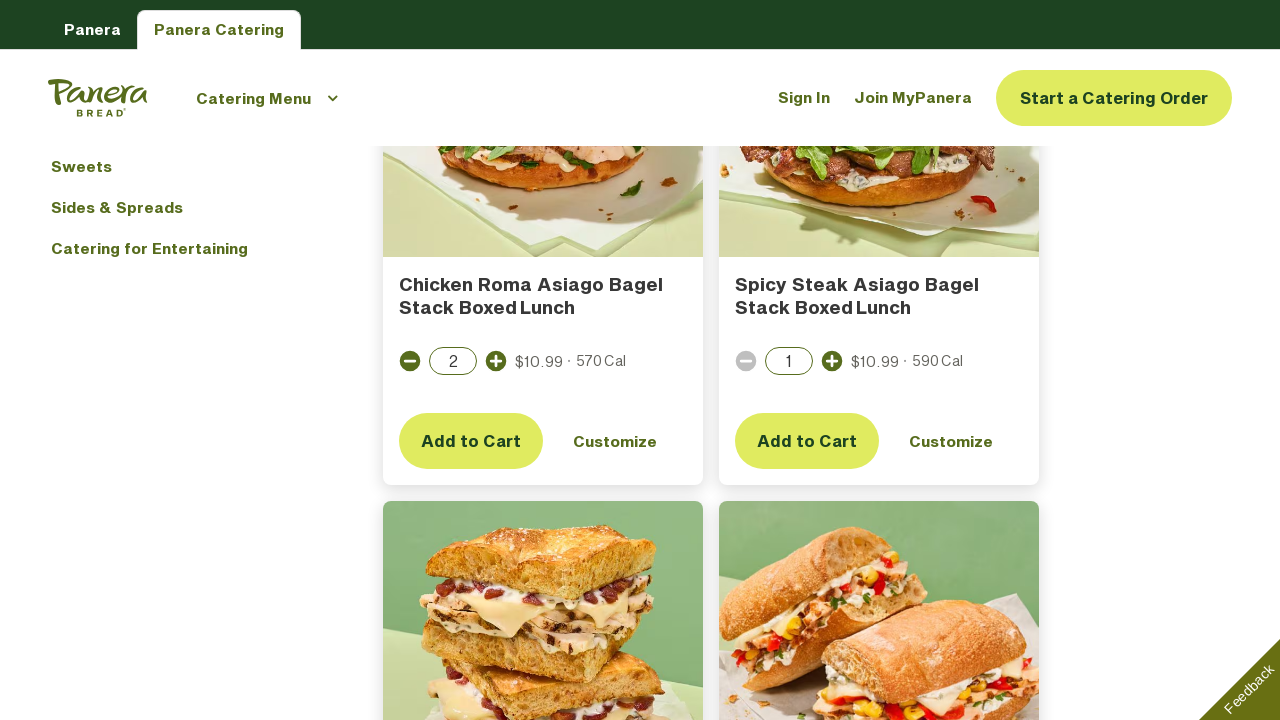

Waited 500ms for quantity update
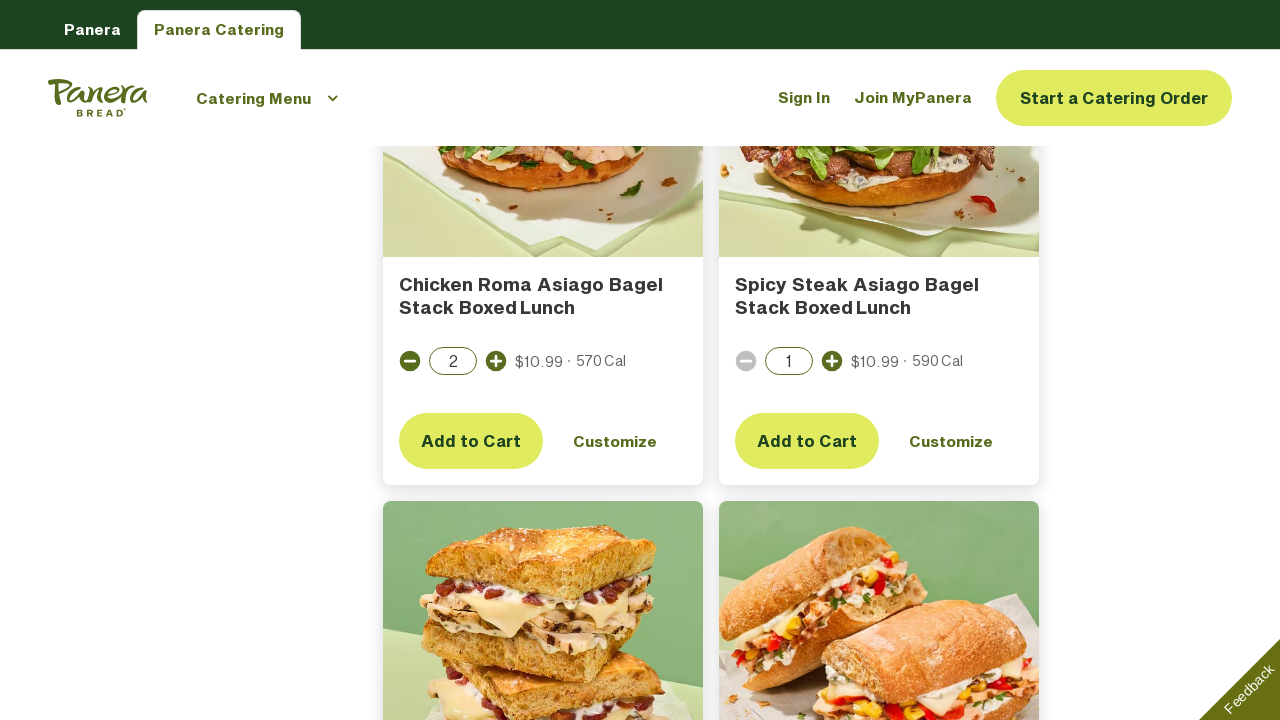

Clicked plus button to increase quantity (iteration 2 of 4) at (496, 361) on div.selector > #quantity-selector > svg.bi-plus-circle-fill.b-icon.bi.cursor-poi
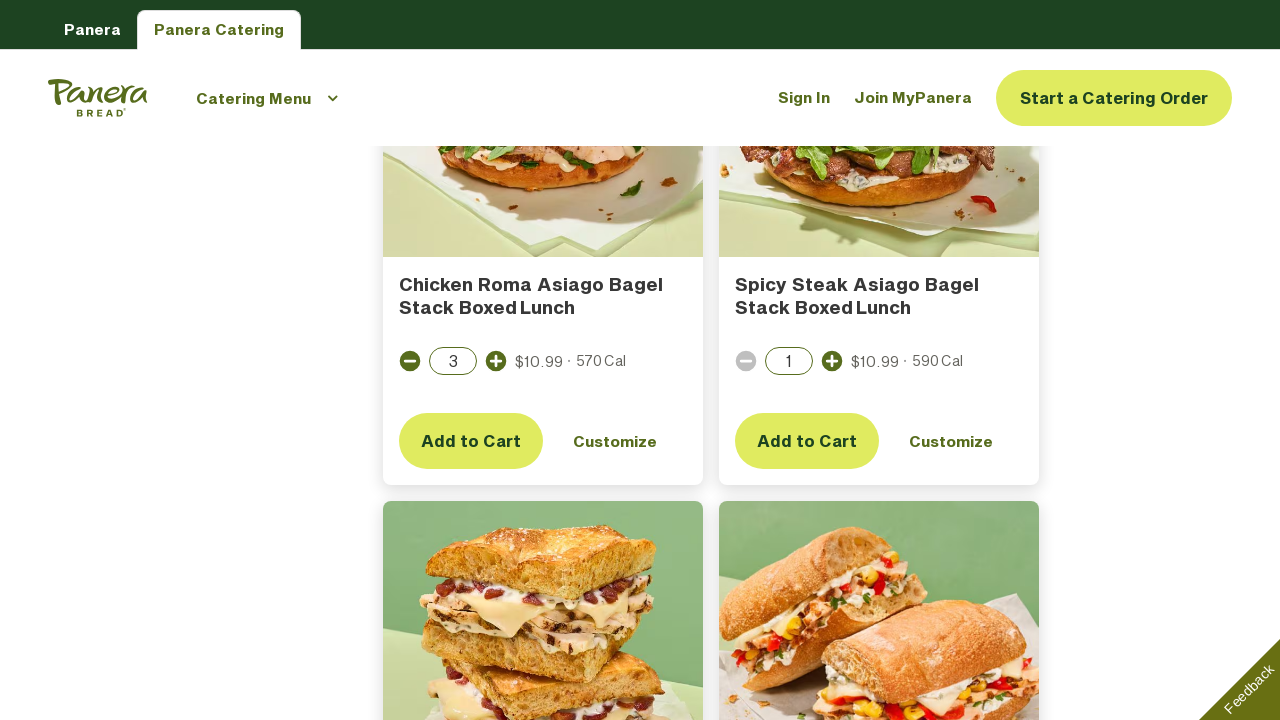

Waited 500ms for quantity update
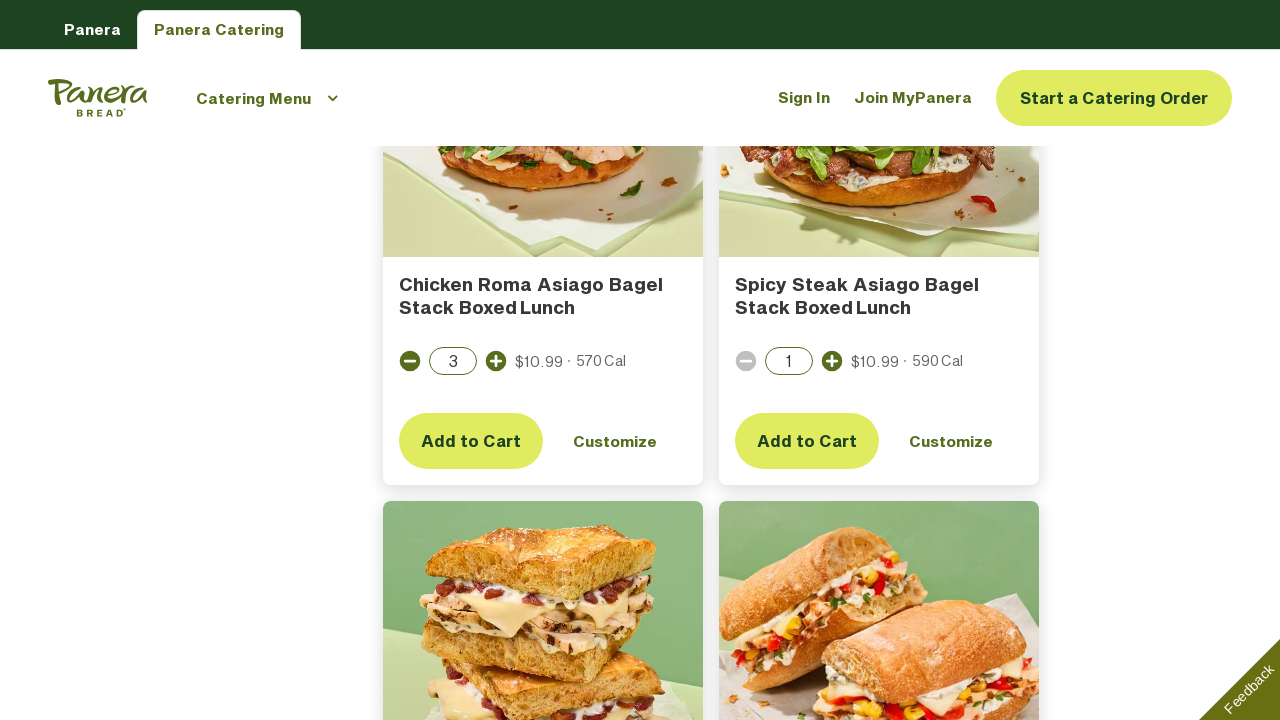

Clicked plus button to increase quantity (iteration 3 of 4) at (496, 361) on div.selector > #quantity-selector > svg.bi-plus-circle-fill.b-icon.bi.cursor-poi
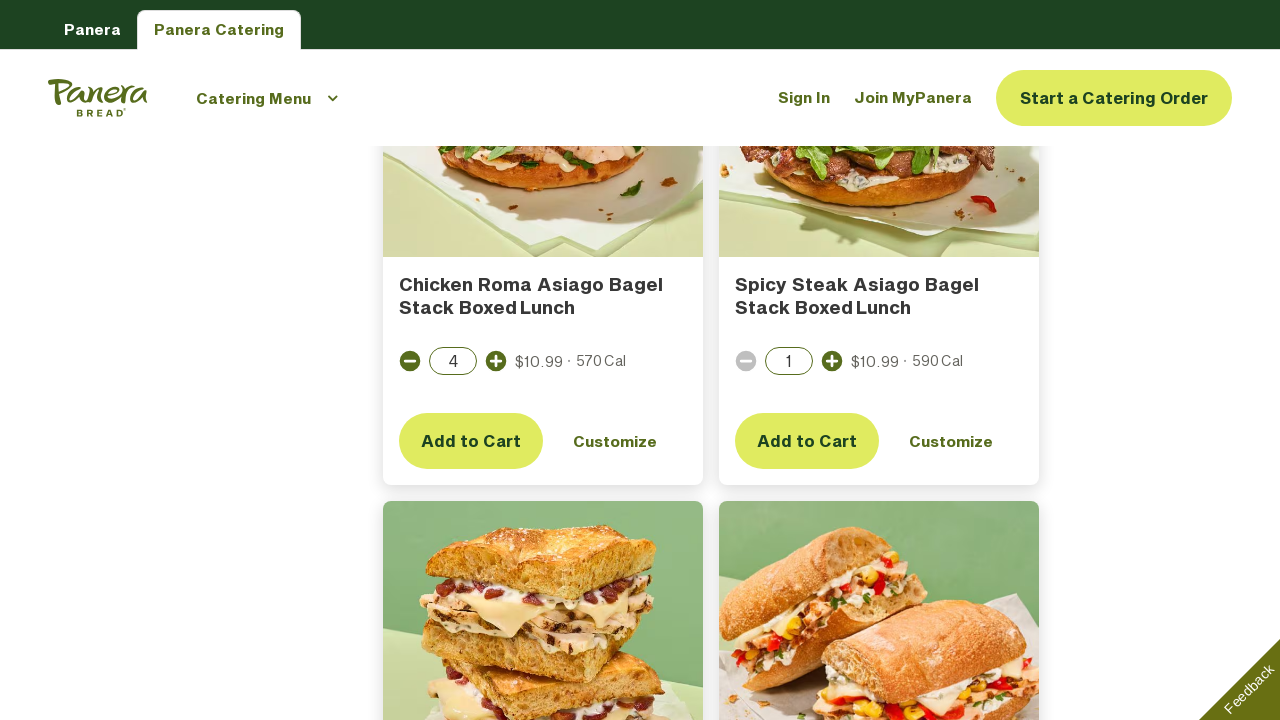

Waited 500ms for quantity update
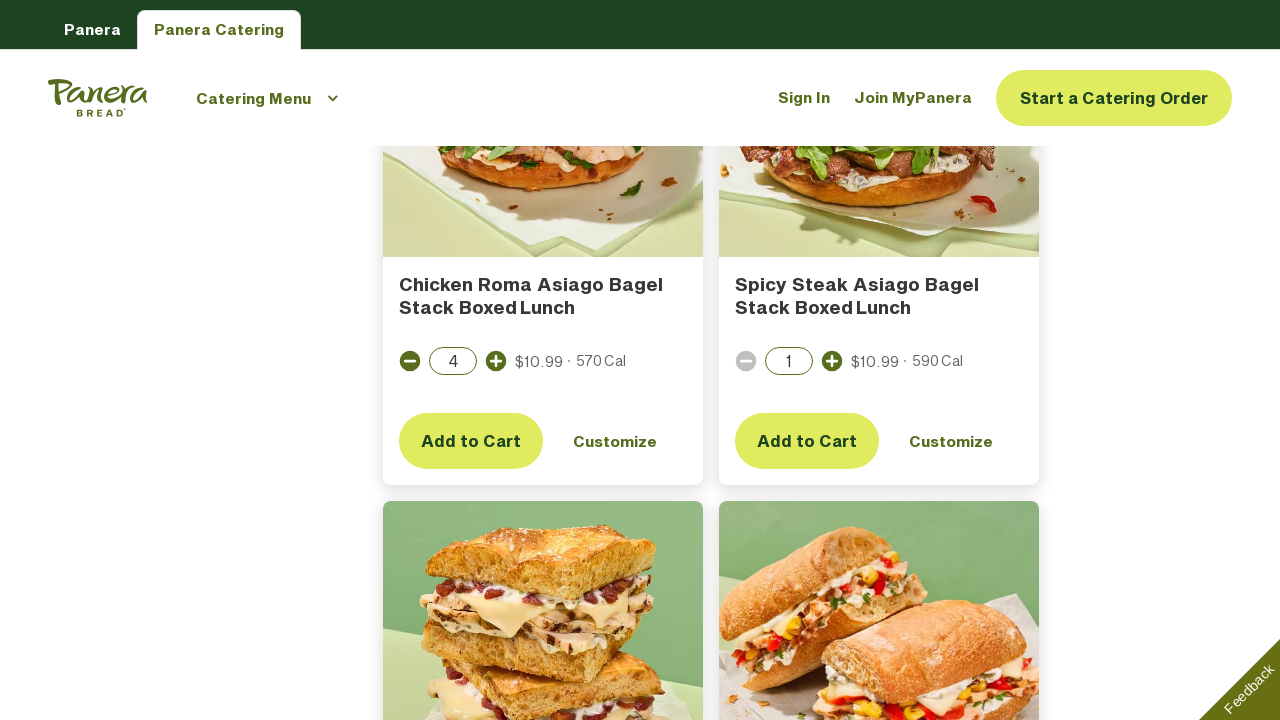

Clicked plus button to increase quantity (iteration 4 of 4) at (496, 361) on div.selector > #quantity-selector > svg.bi-plus-circle-fill.b-icon.bi.cursor-poi
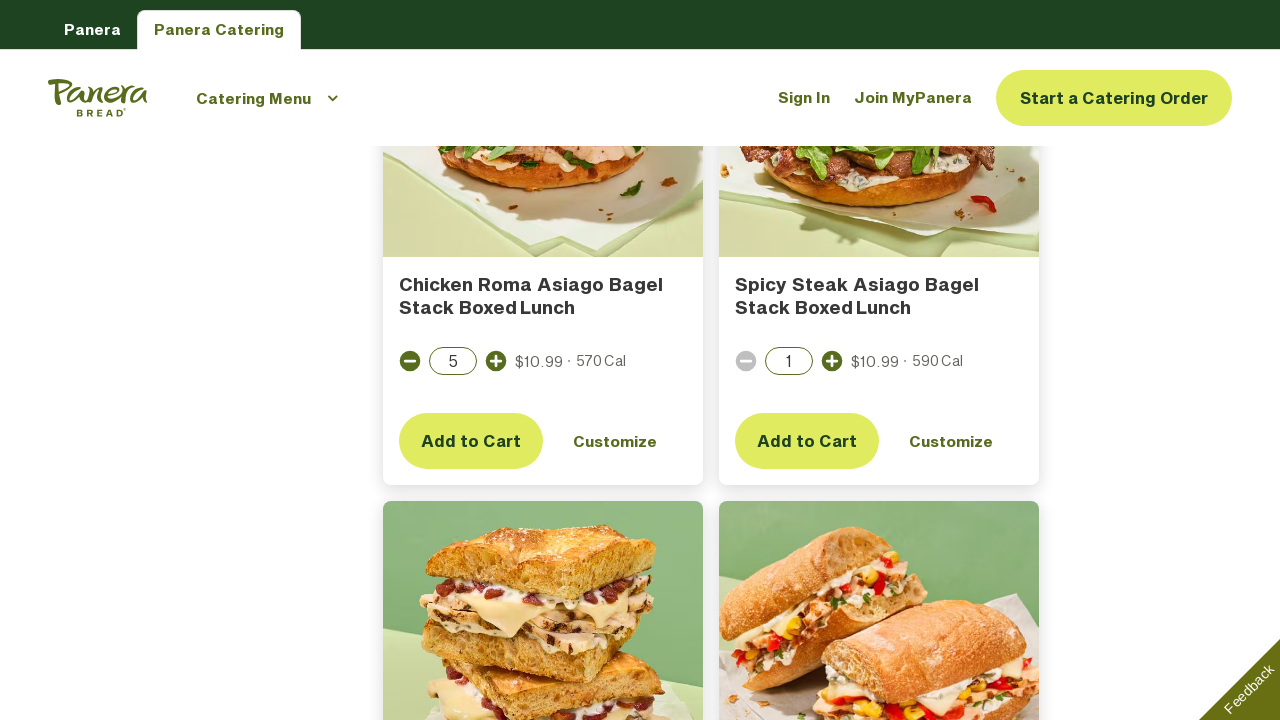

Waited 500ms for quantity update
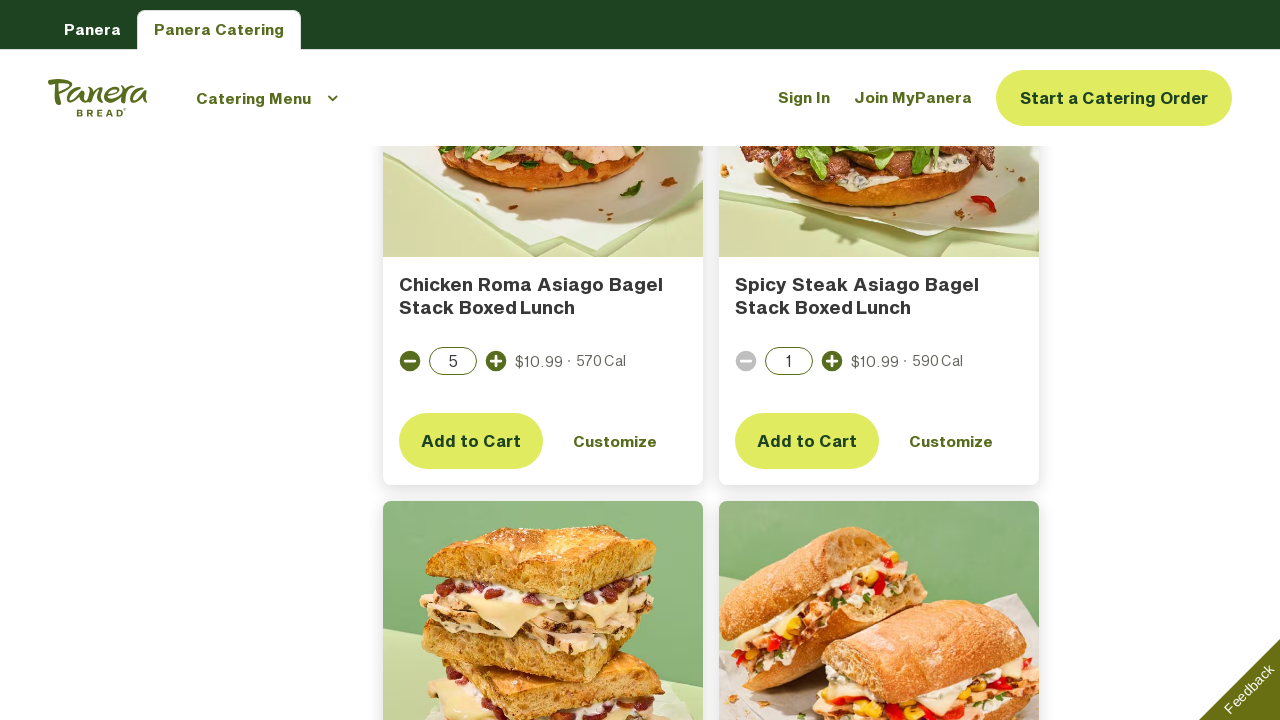

Clicked proceed button to add boxed lunches to cart at (471, 441) on xpath=//div[@id='menu-layout']/div/div[2]/div/div[3]/div/div/div[2]/div/div[2]/d
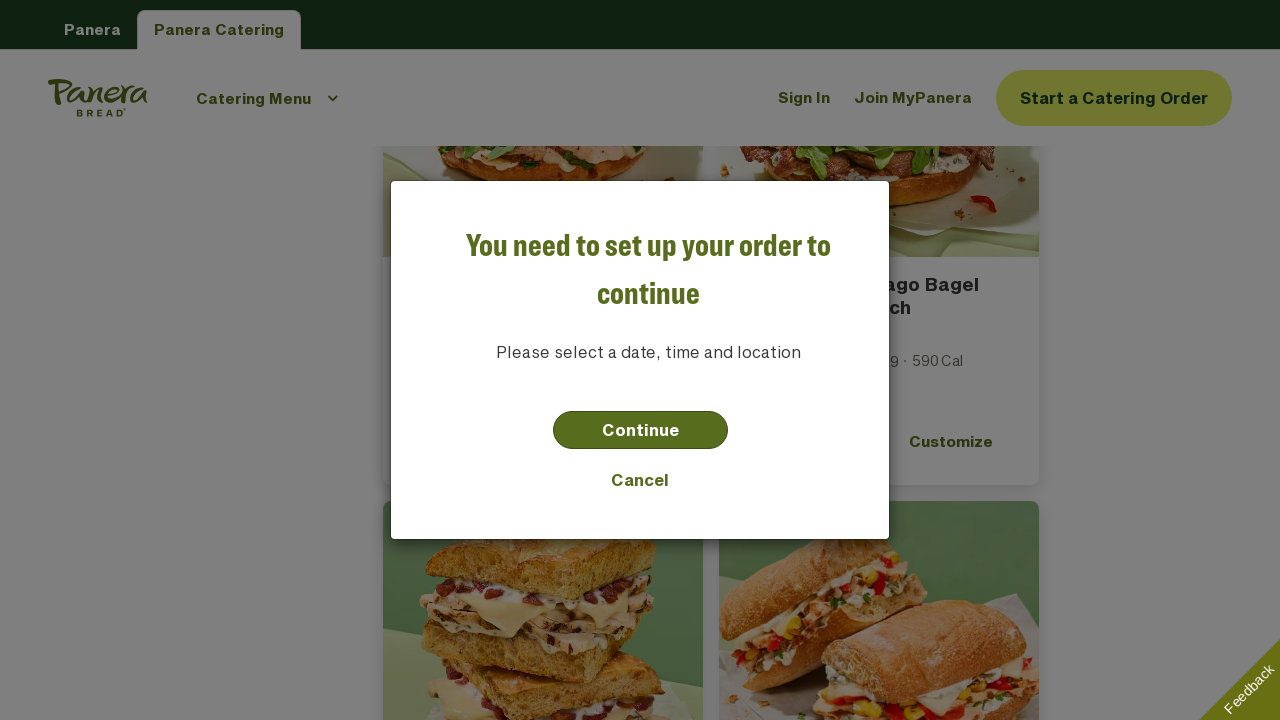

Waited 2 seconds for proceed action to complete
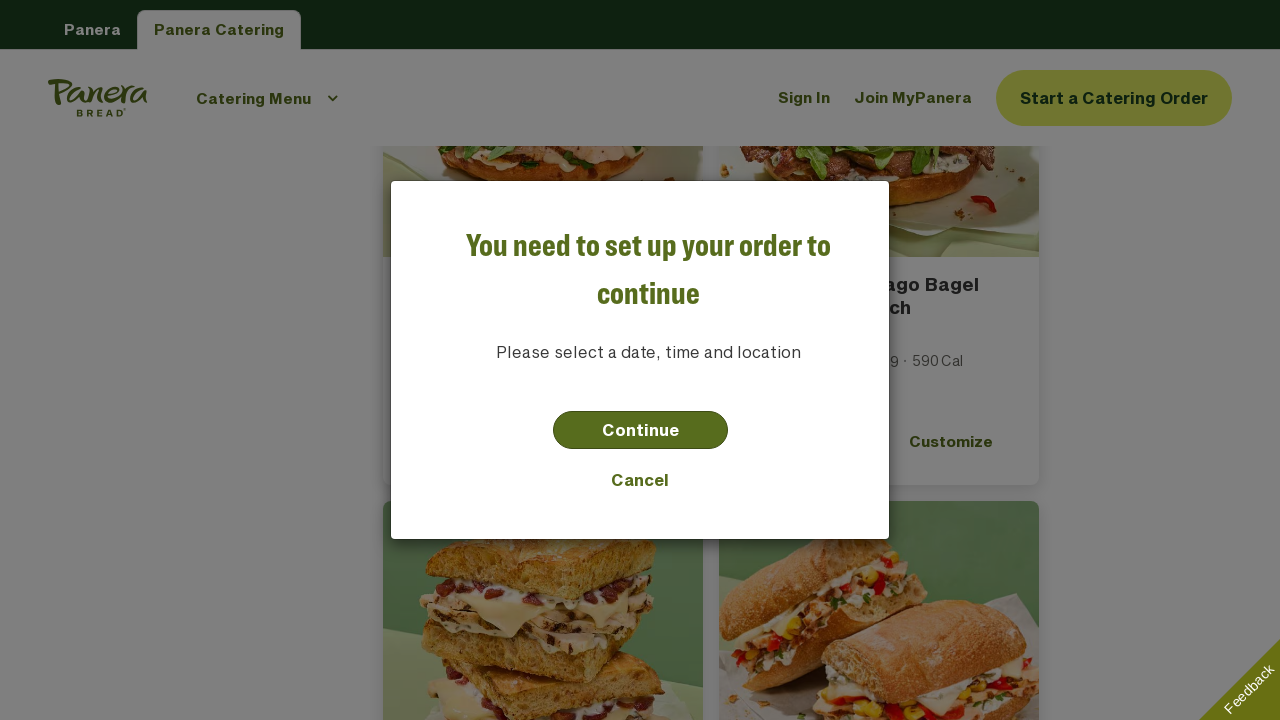

Closed national menu placard modal at (640, 430) on xpath=//div[@id='national-menu-placard-modal___BV_modal_body_']/div/div/button
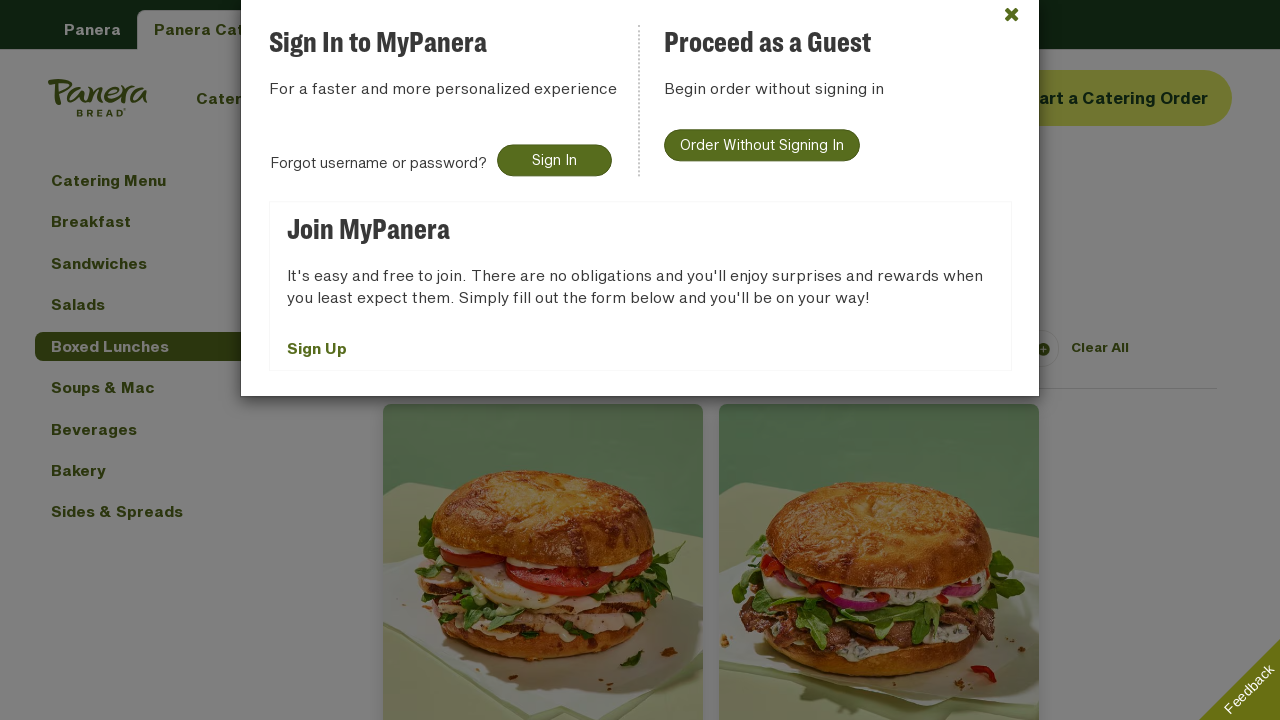

Waited 1 second after closing modal
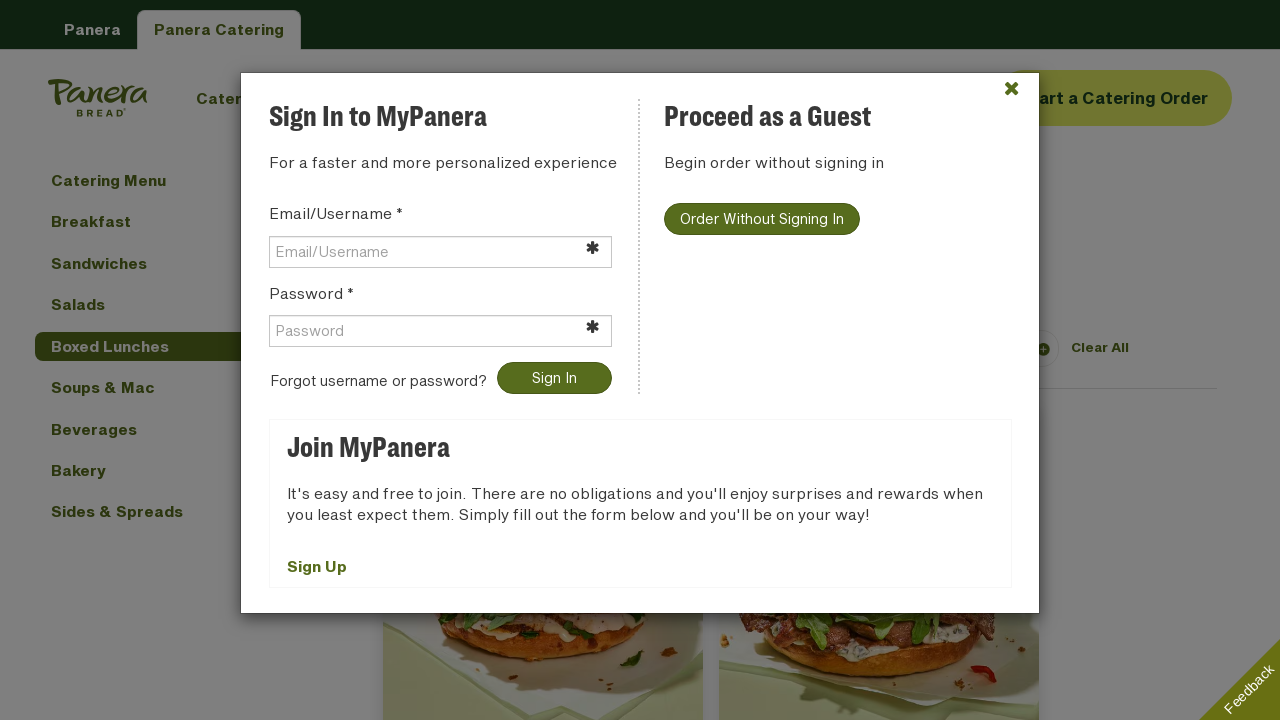

Clicked guest login button at (762, 219) on #guestLoginDesktop
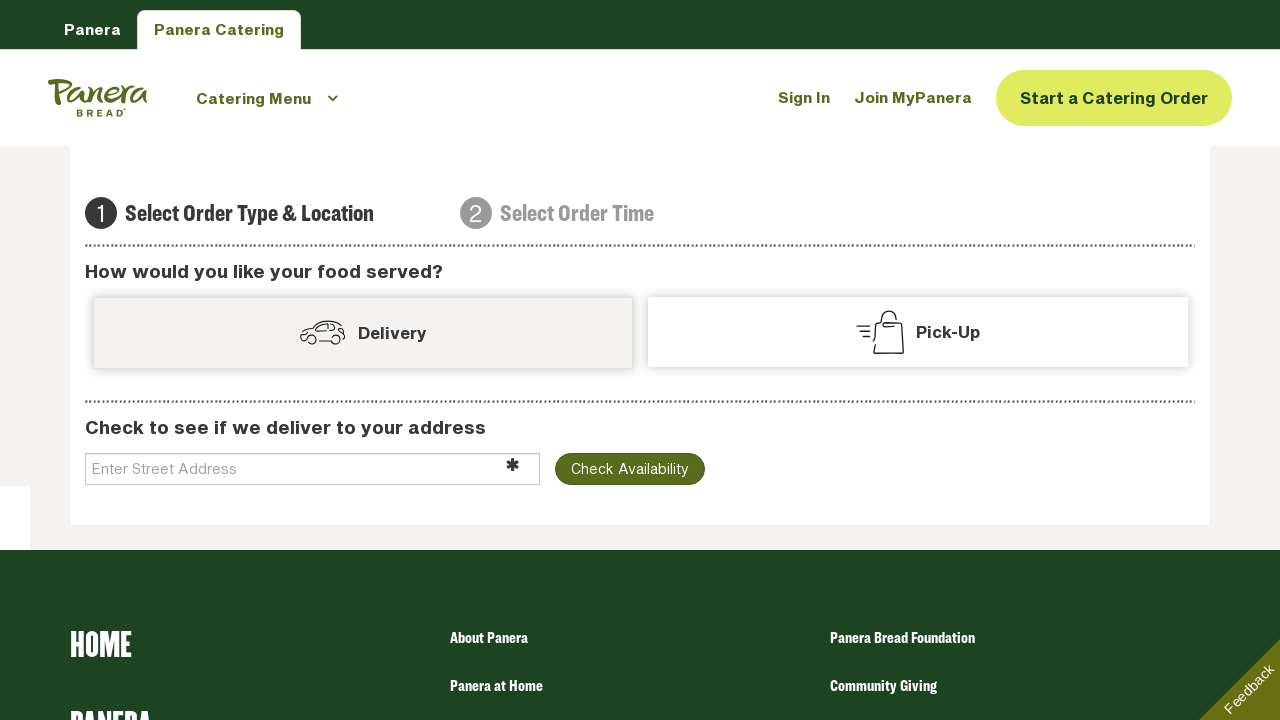

Waited 2 seconds for guest login to process
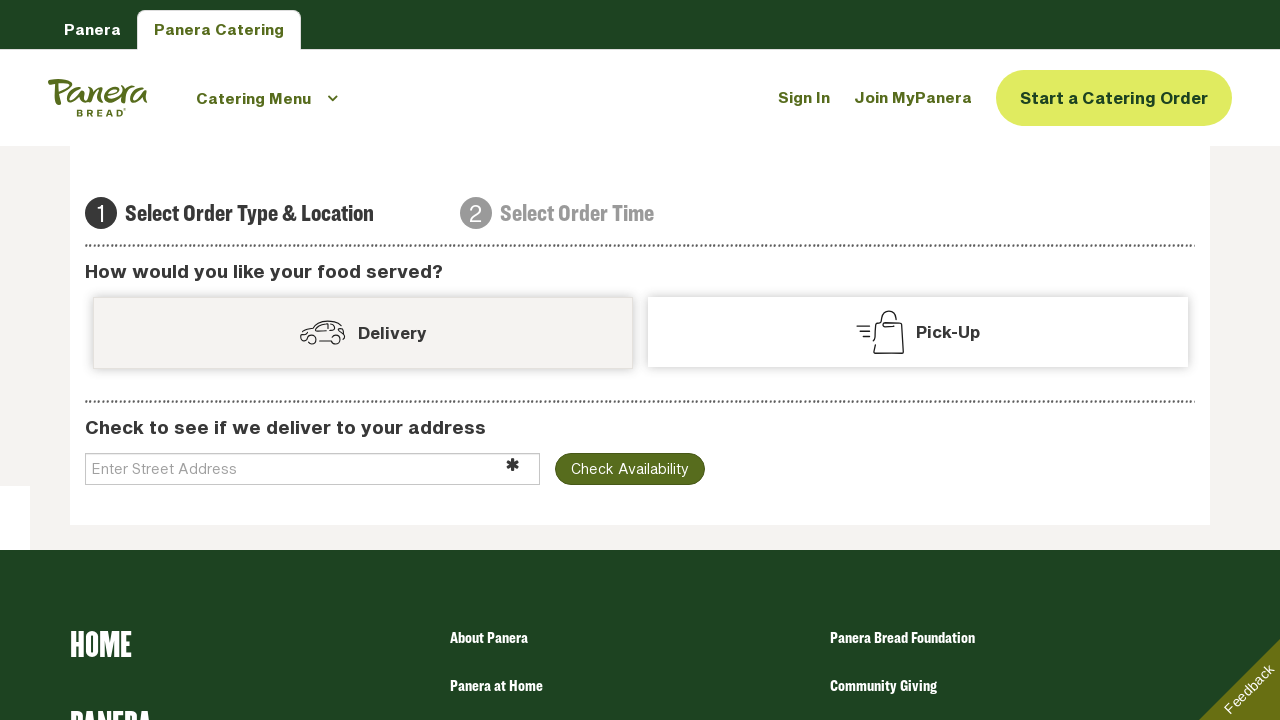

Clicked on order types wrapper to initiate guest checkout at (640, 333) on #orderTypesWrapper
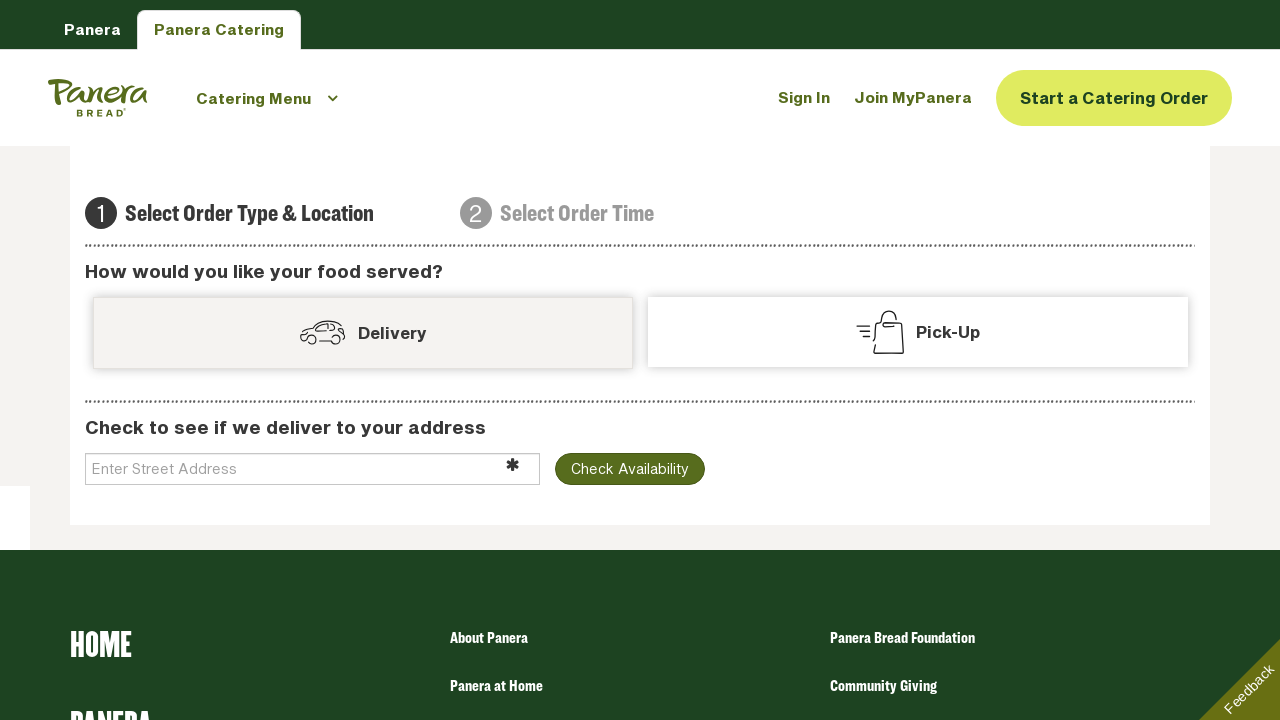

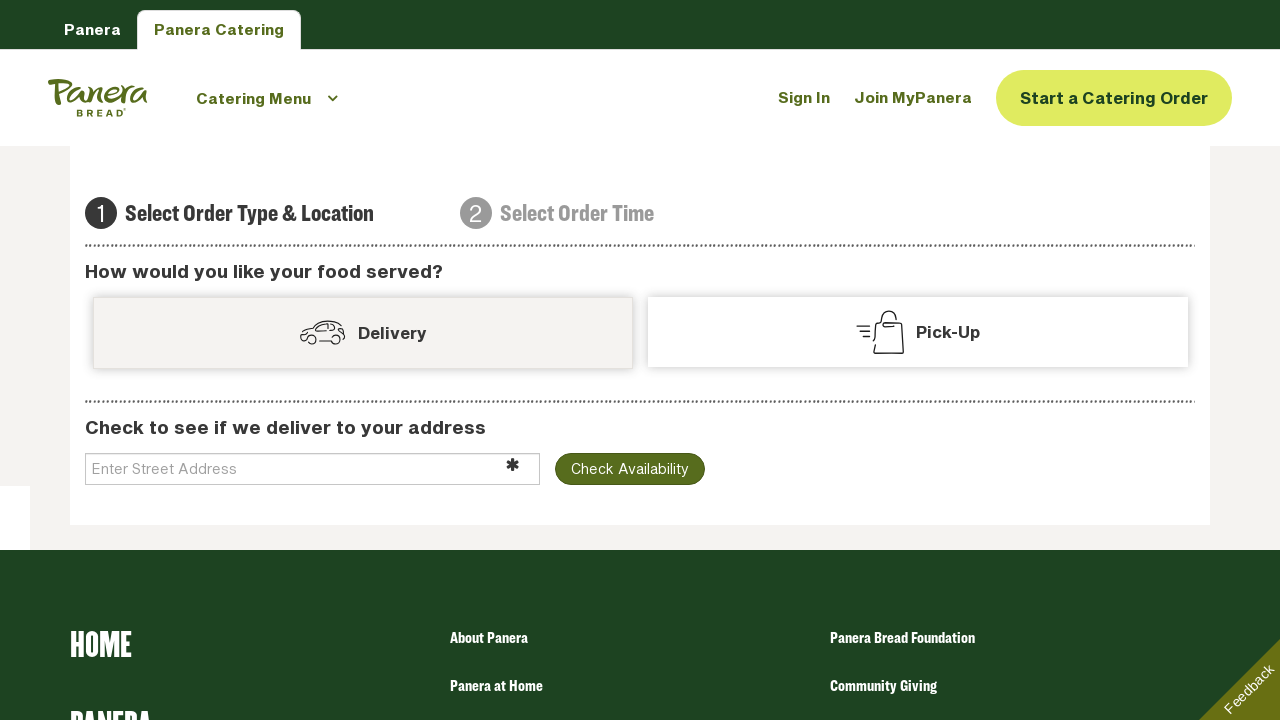